Tests checkbox interaction by toggling checkboxes based on their current state - unchecks the second checkbox if checked, and checks the first checkbox if unchecked

Starting URL: https://the-internet.herokuapp.com/checkboxes

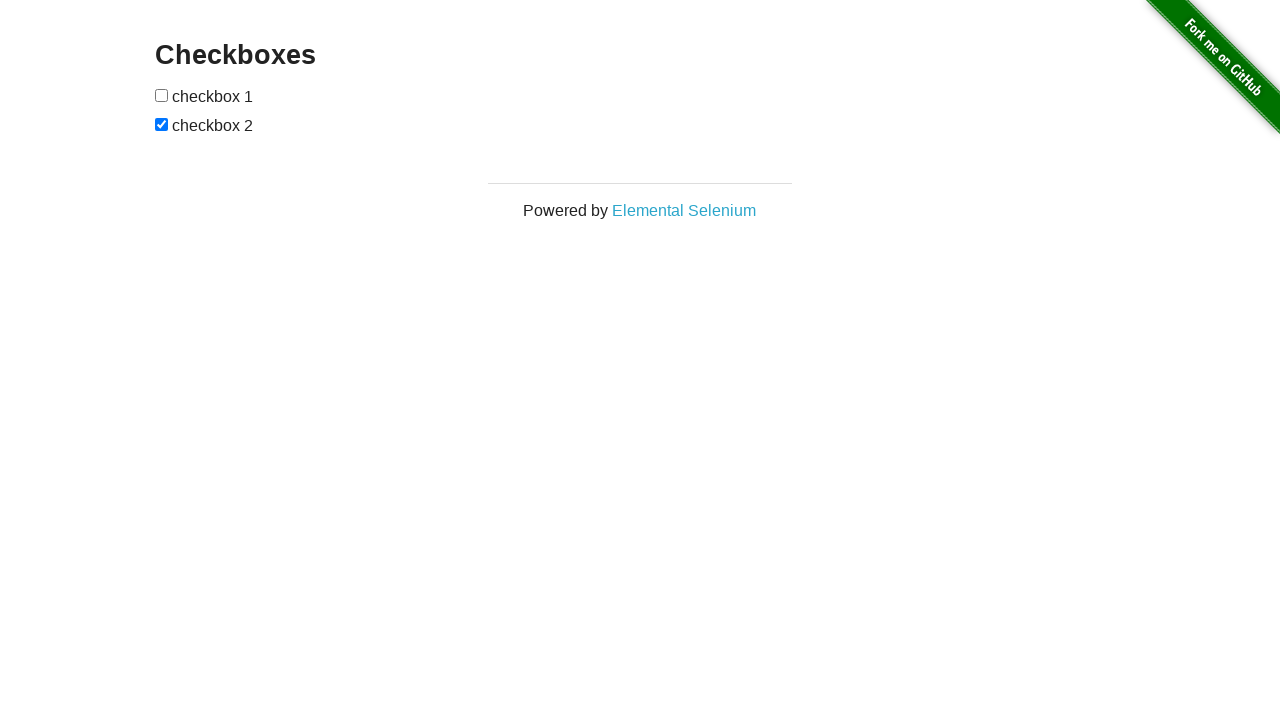

Navigated to checkboxes page
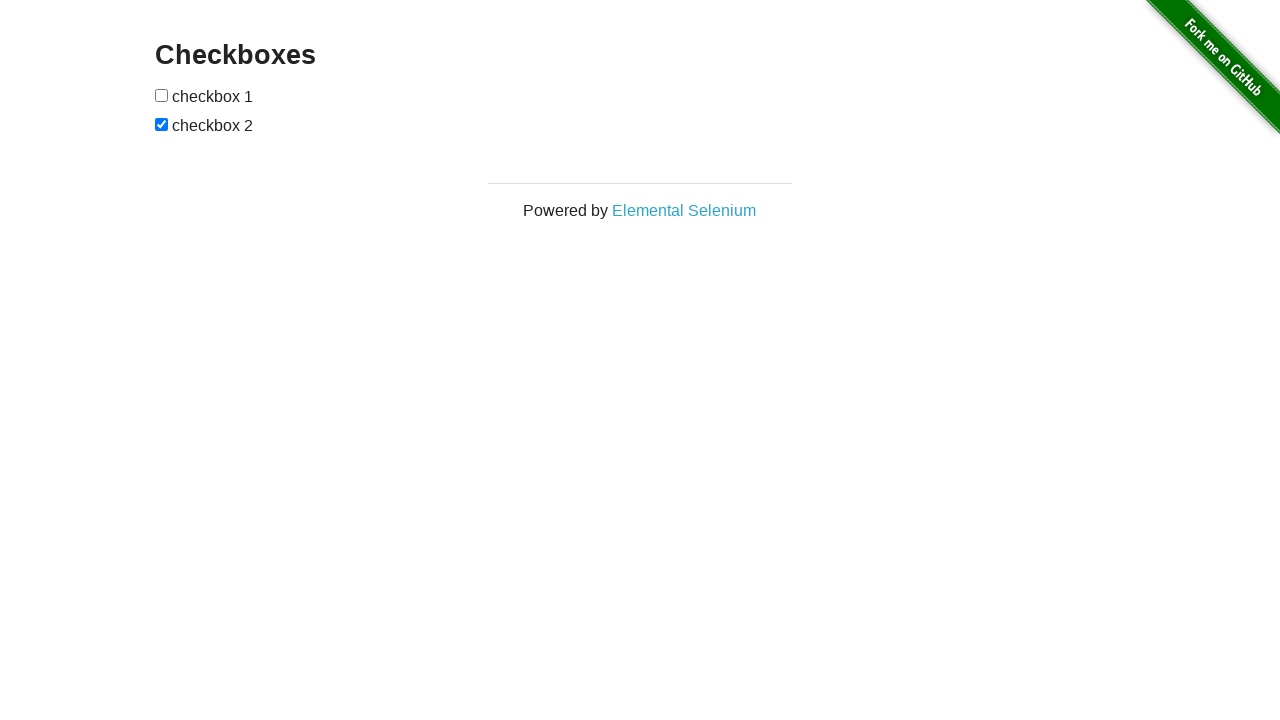

Located all checkboxes on the page
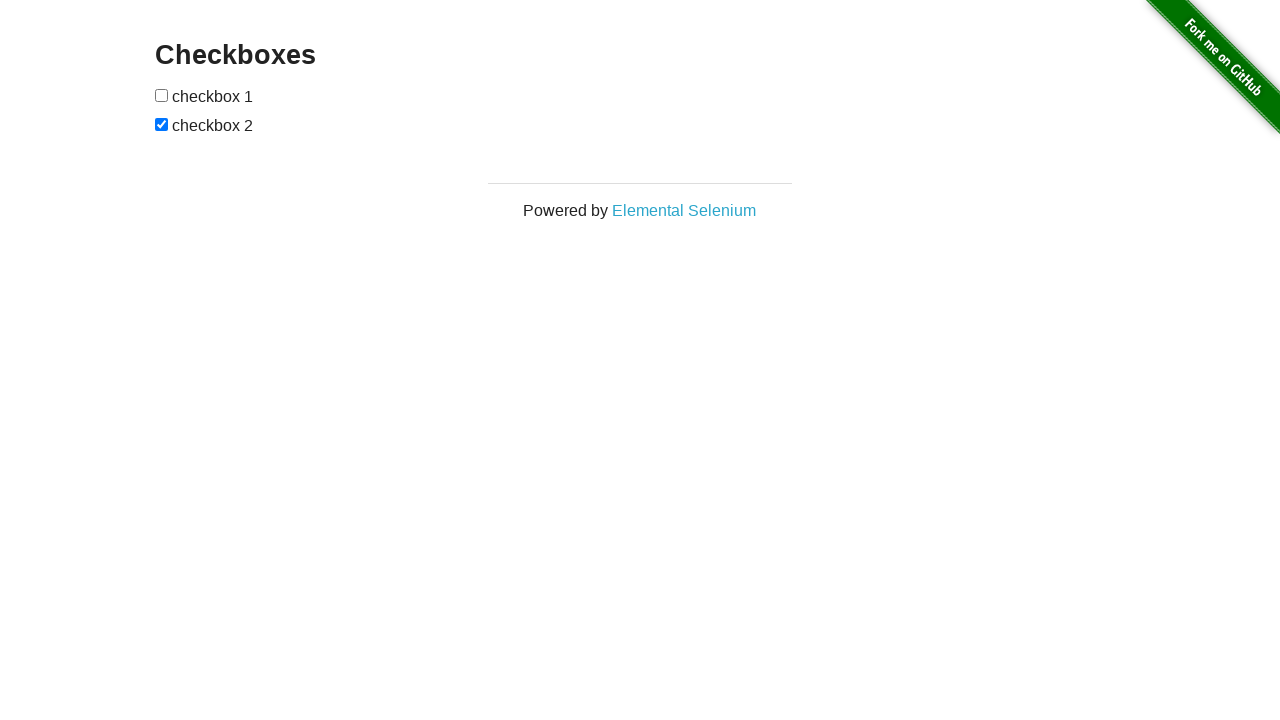

Verified that there are exactly 2 checkboxes
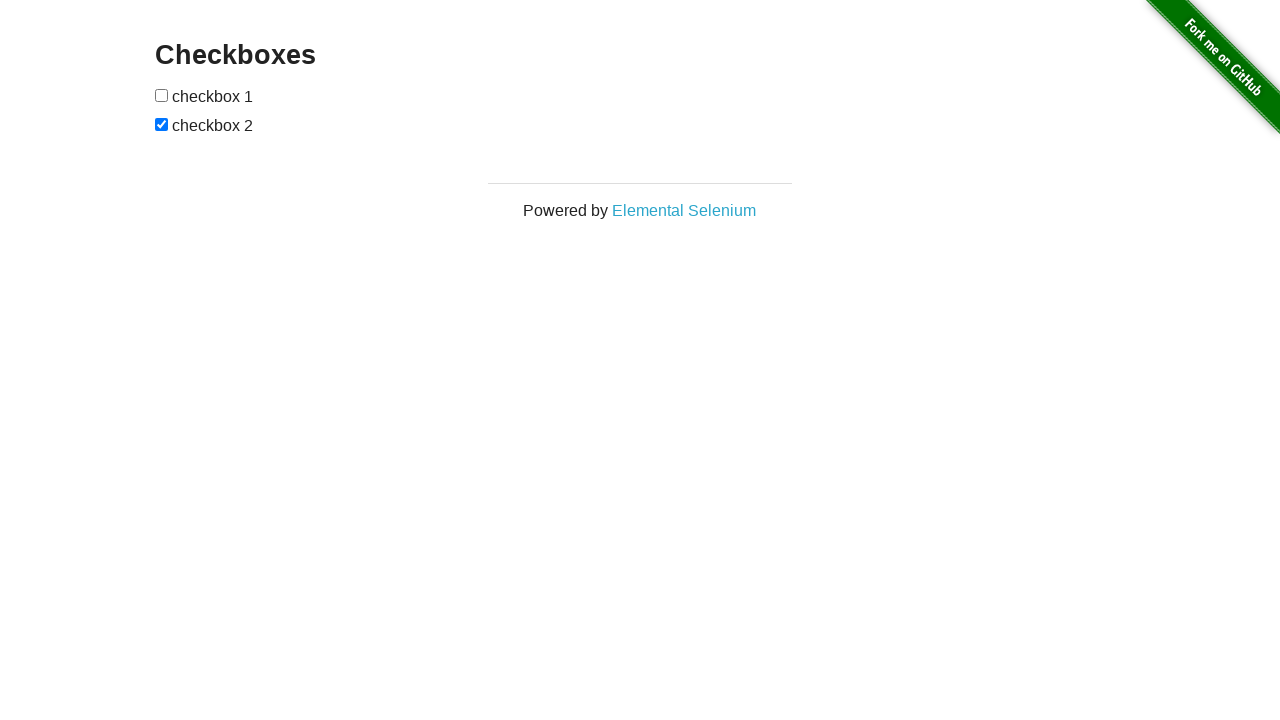

Unchecked the second checkbox at (162, 124) on input[type='checkbox'] >> nth=1
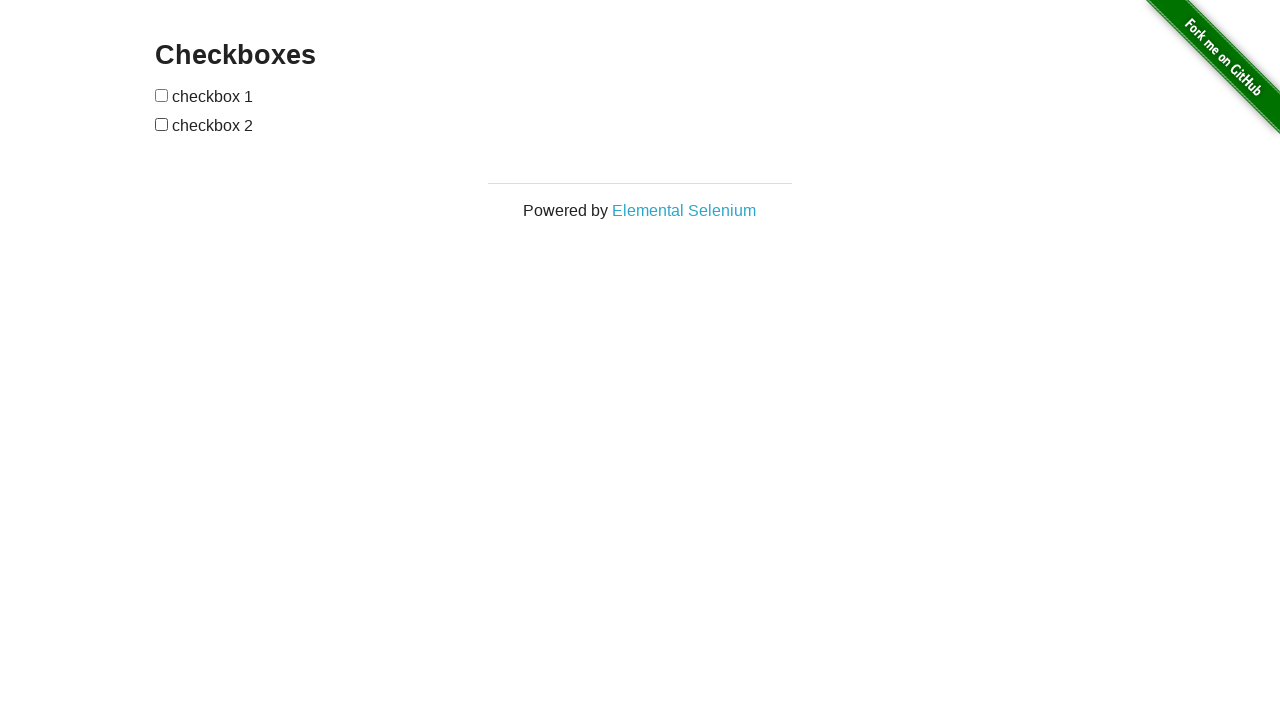

Checked the first checkbox at (162, 95) on input[type='checkbox'] >> nth=0
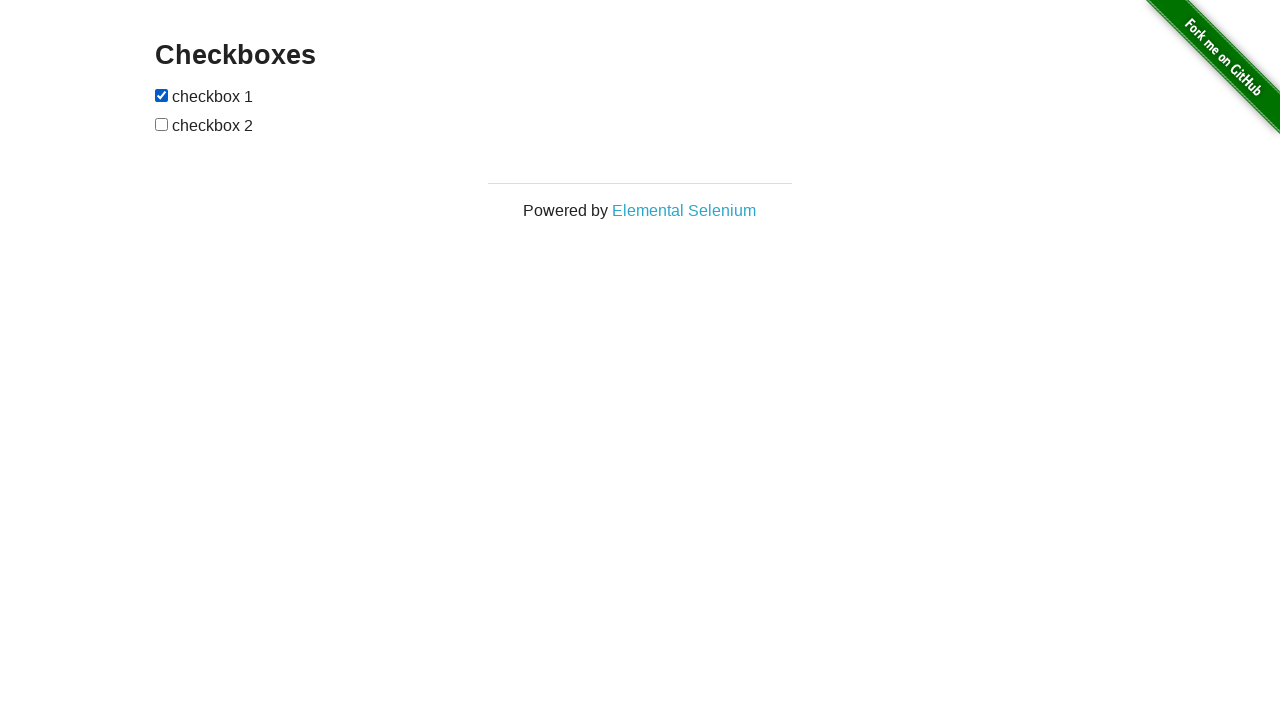

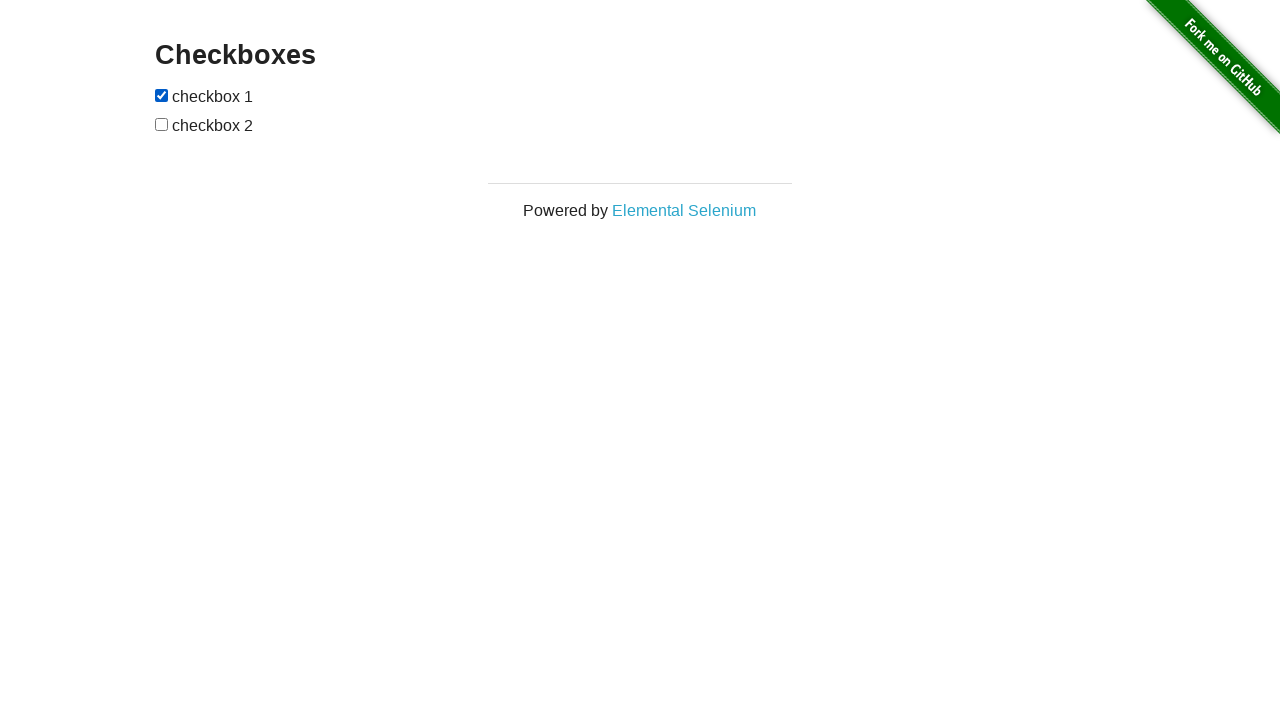